Tests jQuery UI draggable functionality by dragging an element to a new position within an iframe

Starting URL: https://jqueryui.com/draggable/

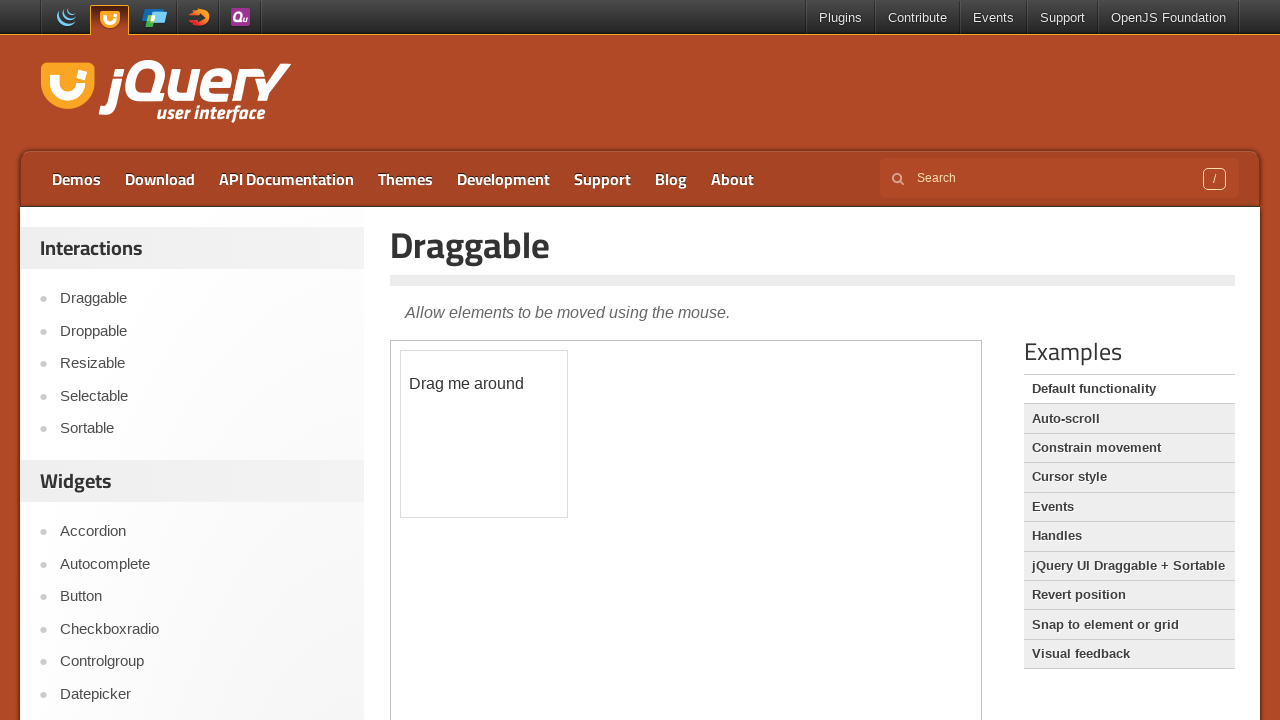

Located the first iframe containing the draggable demo
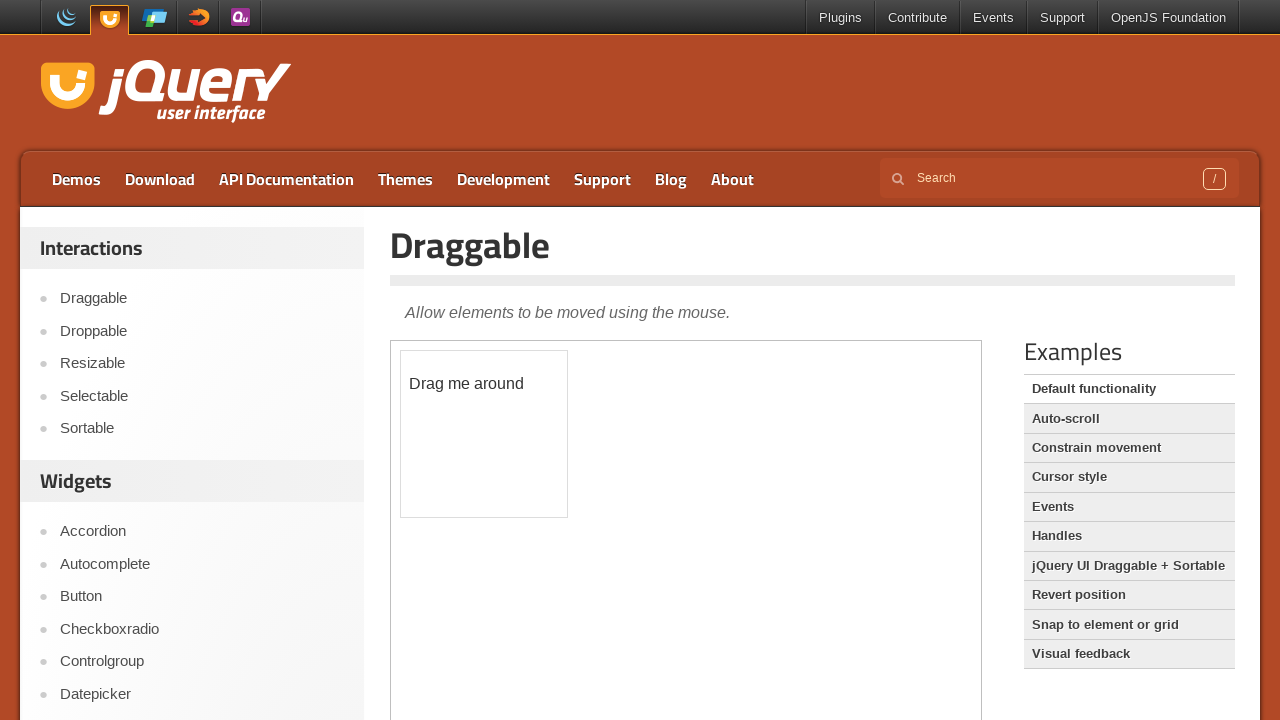

Located the draggable element with id 'draggable'
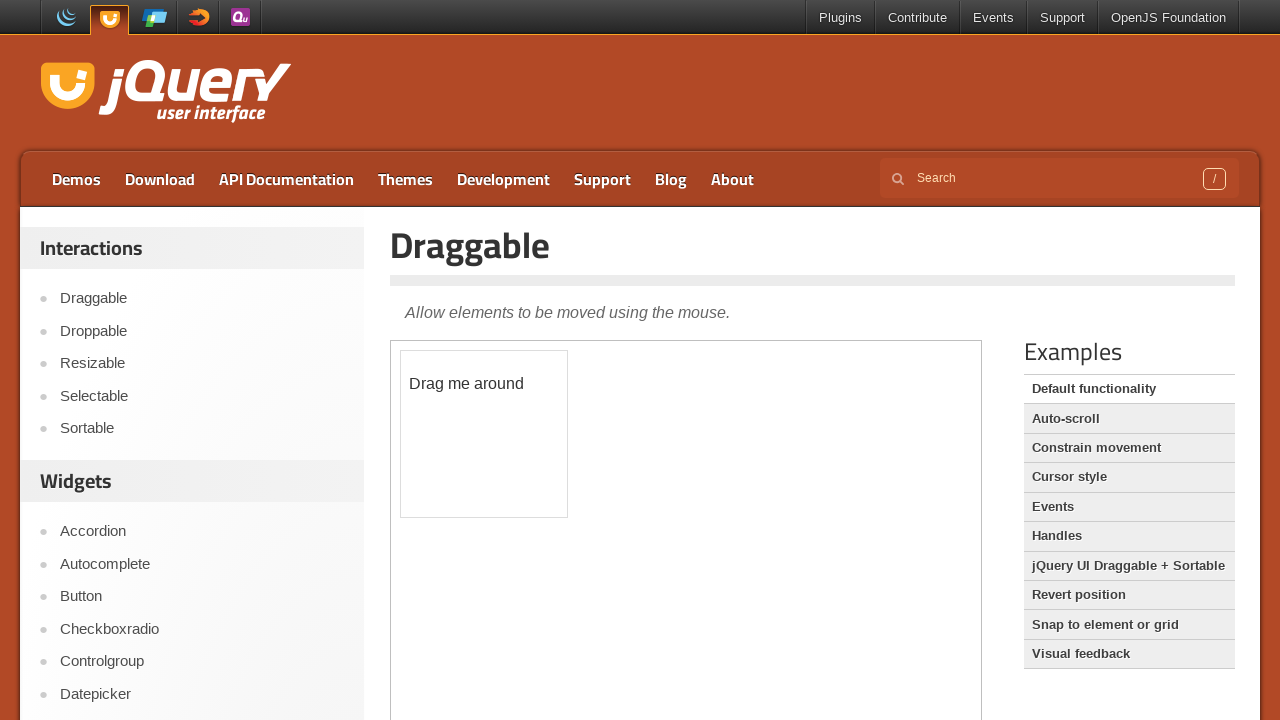

Dragged the element 100 pixels right and 100 pixels down to test jQuery UI draggable functionality at (501, 451)
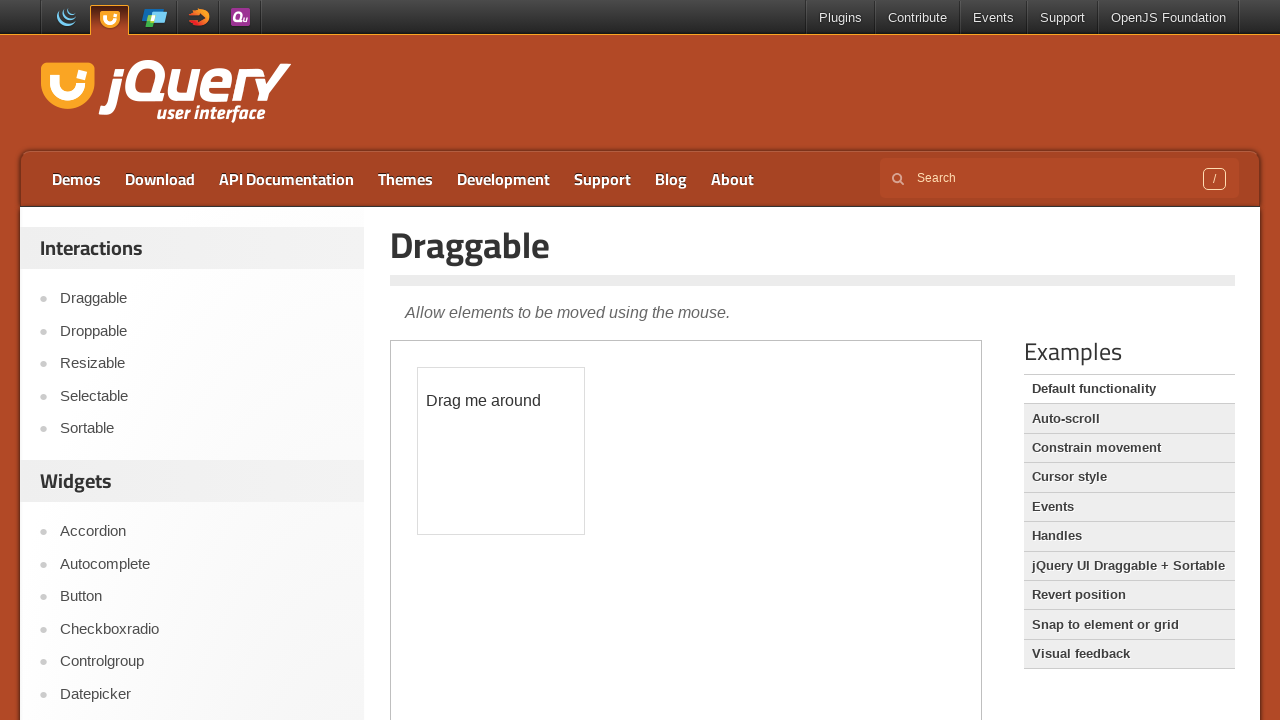

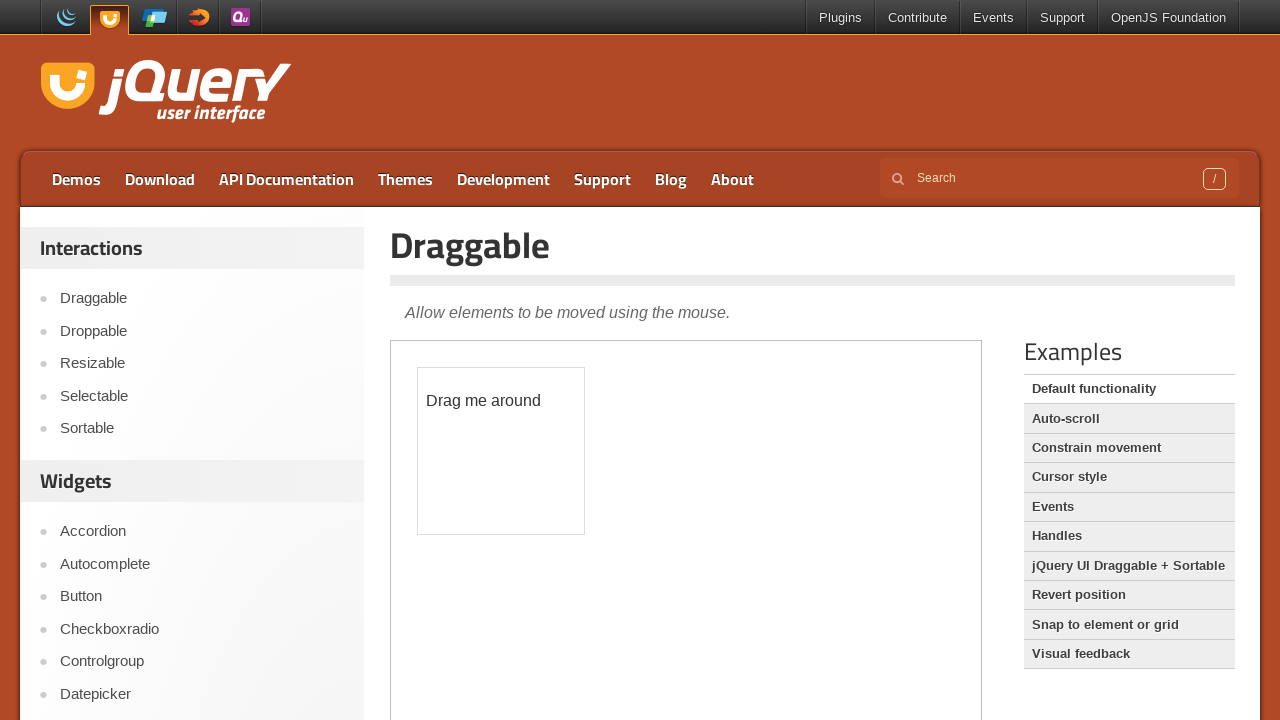